Tests that new todo items are appended to the bottom of the list by creating 3 items and verifying the count.

Starting URL: https://demo.playwright.dev/todomvc

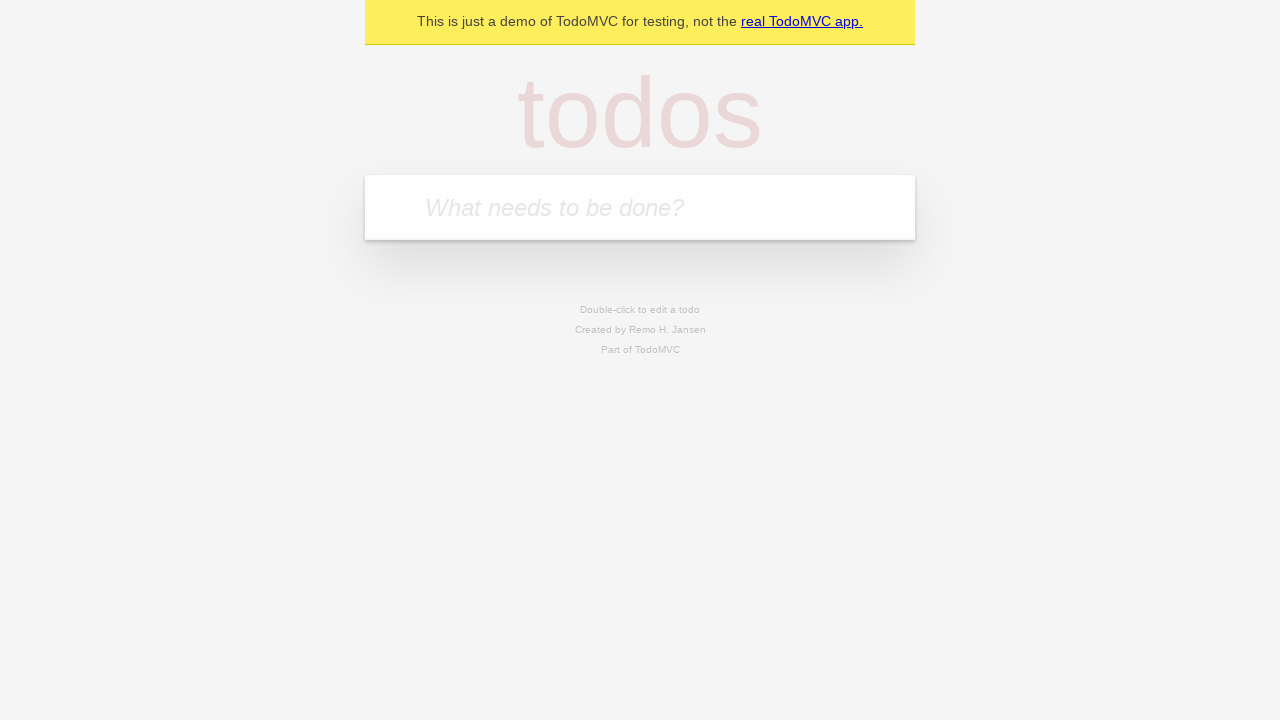

Filled todo input with 'buy some cheese' on internal:attr=[placeholder="What needs to be done?"i]
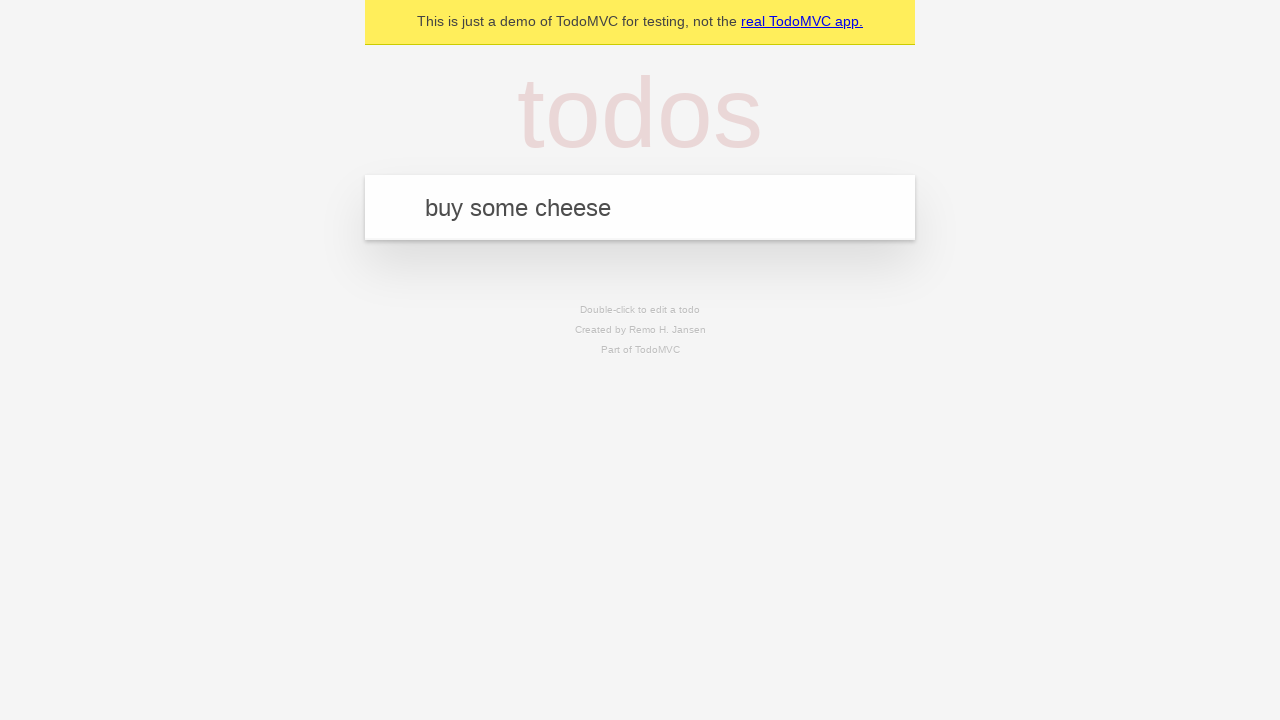

Pressed Enter to create first todo item on internal:attr=[placeholder="What needs to be done?"i]
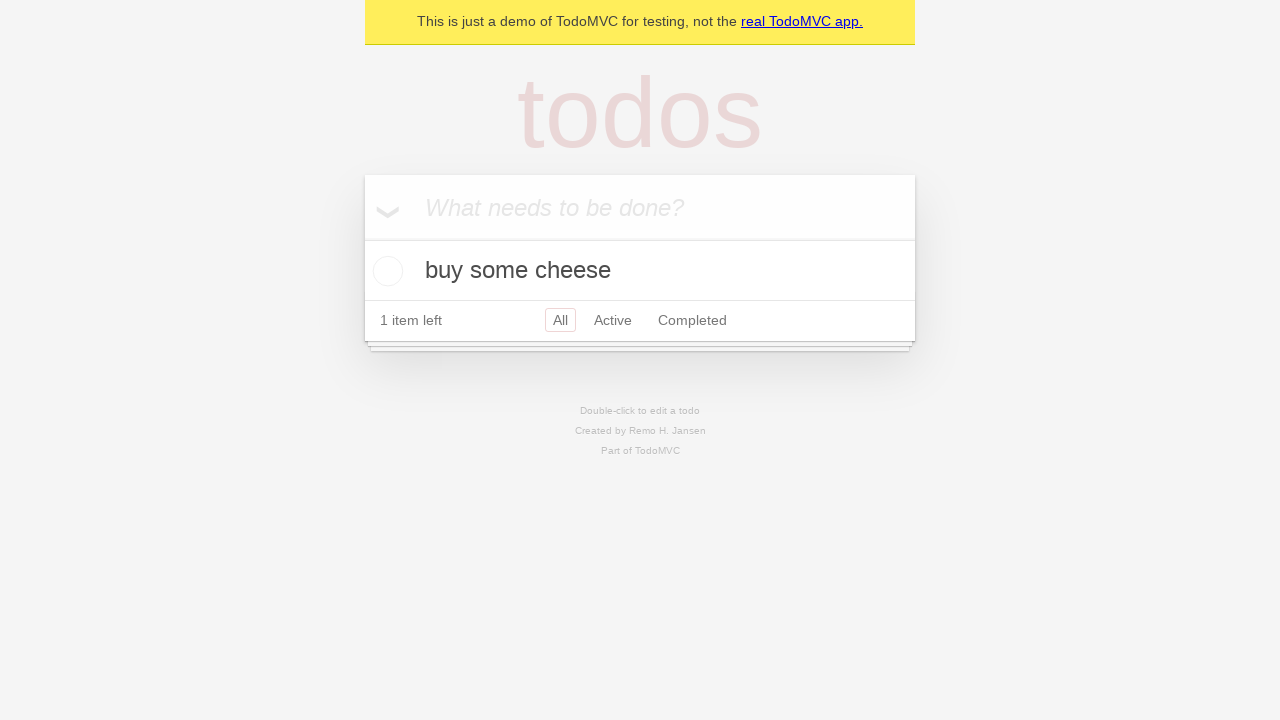

Filled todo input with 'feed the cat' on internal:attr=[placeholder="What needs to be done?"i]
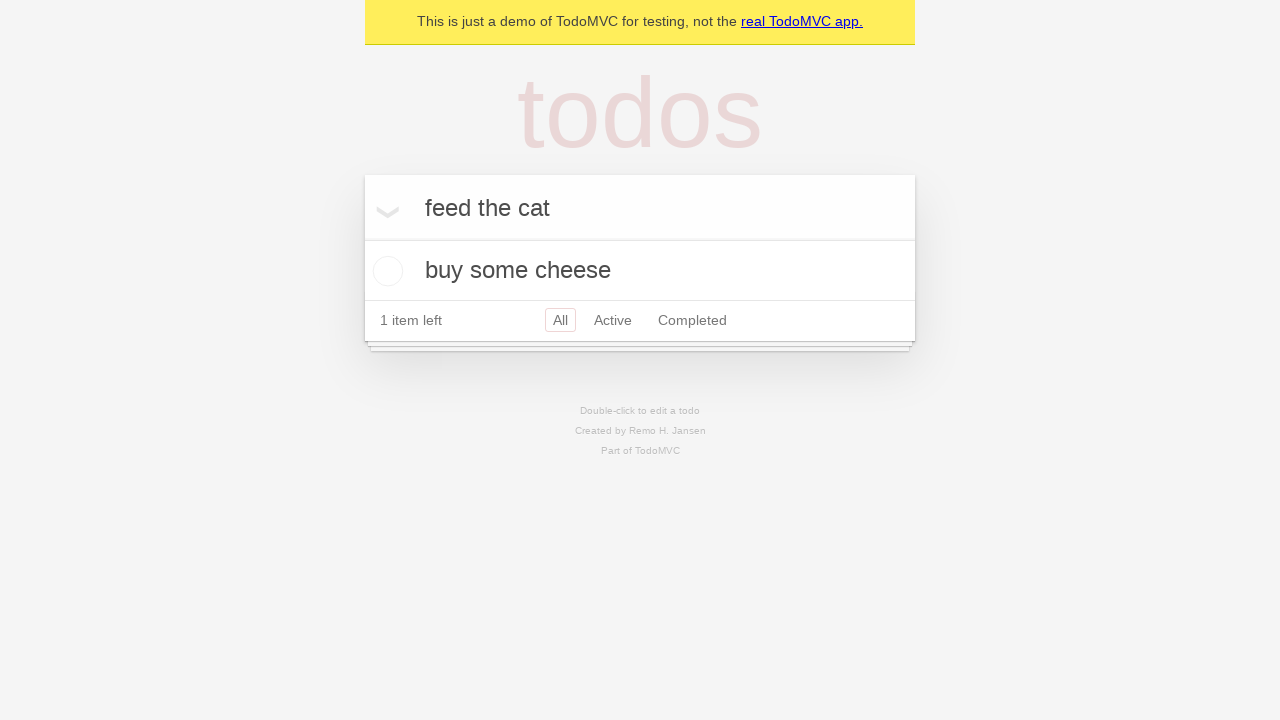

Pressed Enter to create second todo item on internal:attr=[placeholder="What needs to be done?"i]
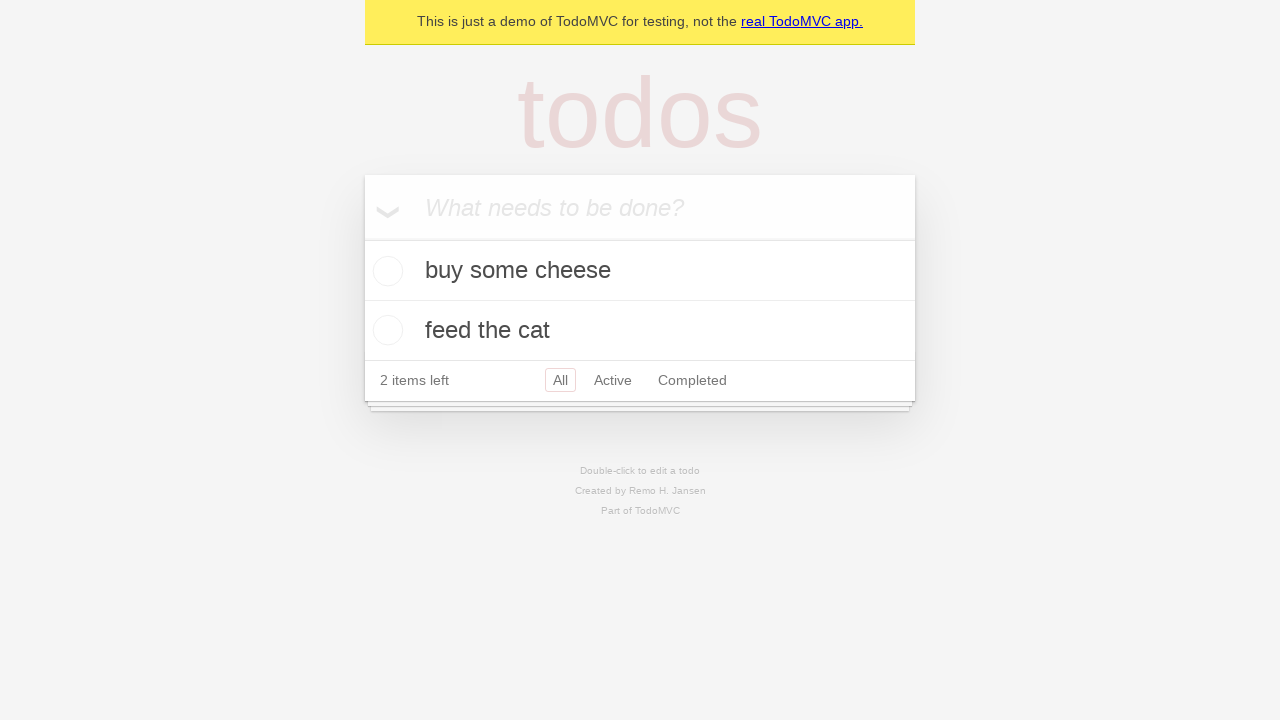

Filled todo input with 'book a doctors appointment' on internal:attr=[placeholder="What needs to be done?"i]
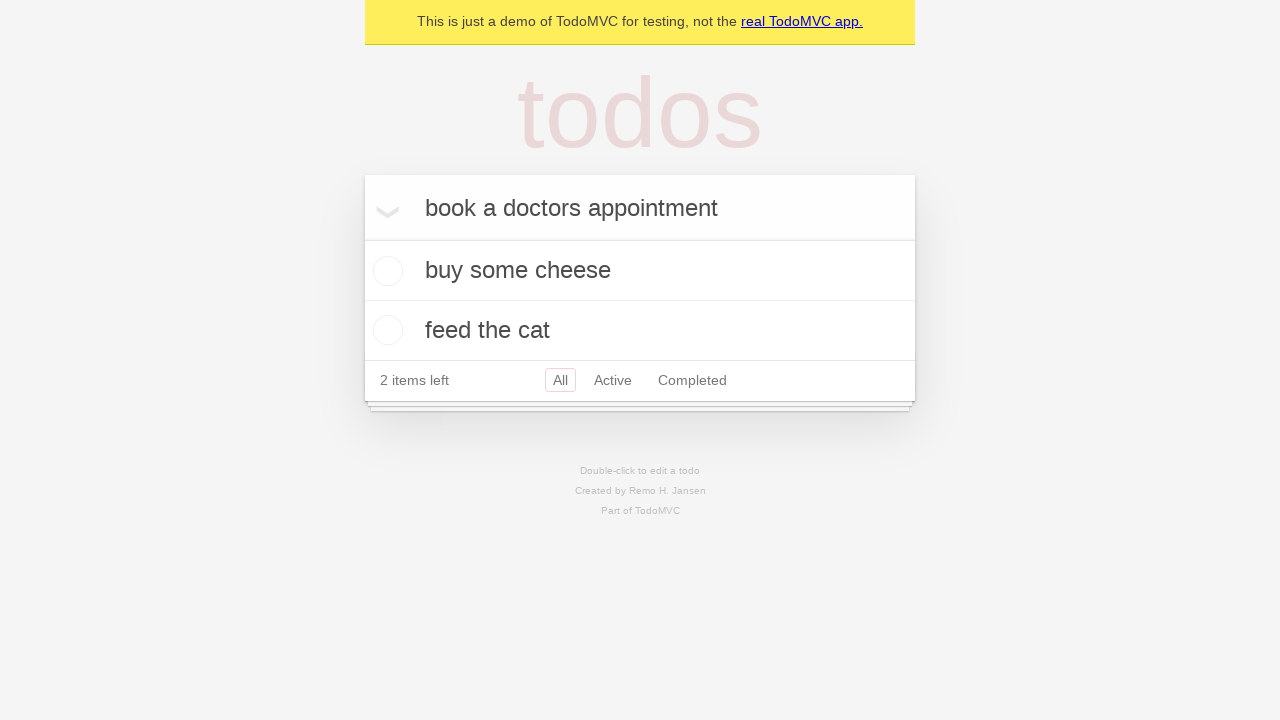

Pressed Enter to create third todo item on internal:attr=[placeholder="What needs to be done?"i]
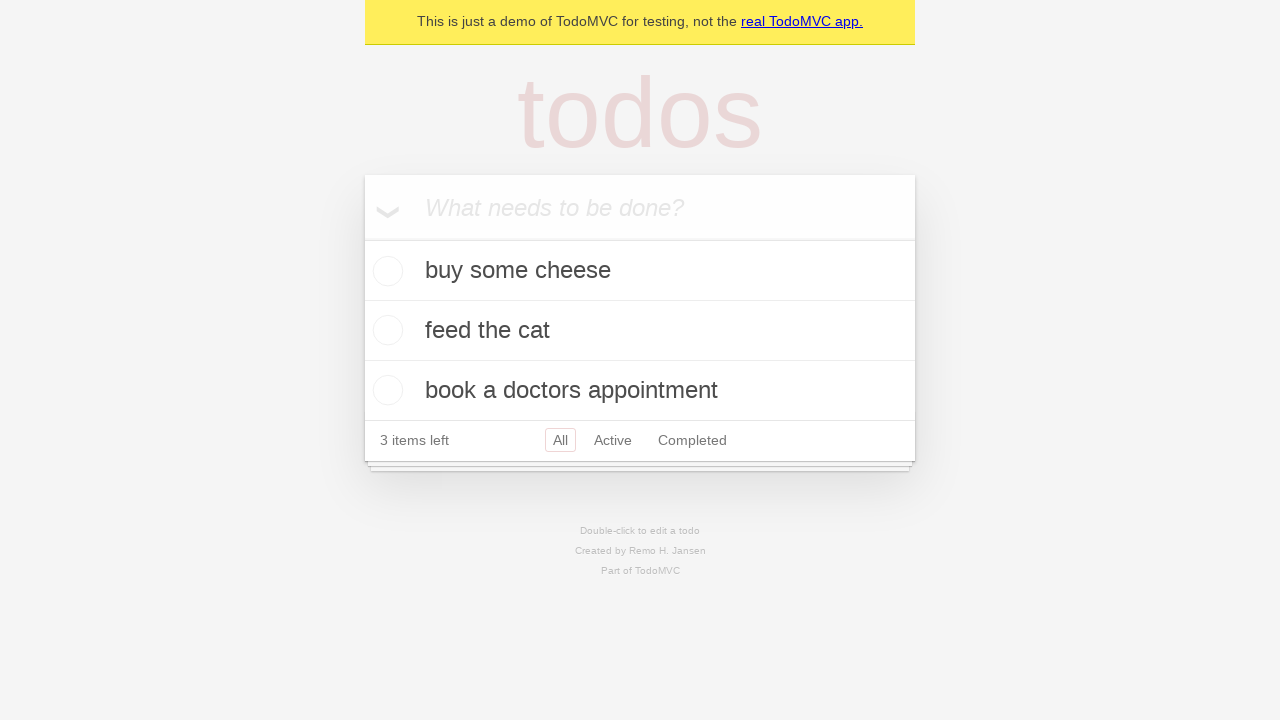

Waited for todo counter to appear
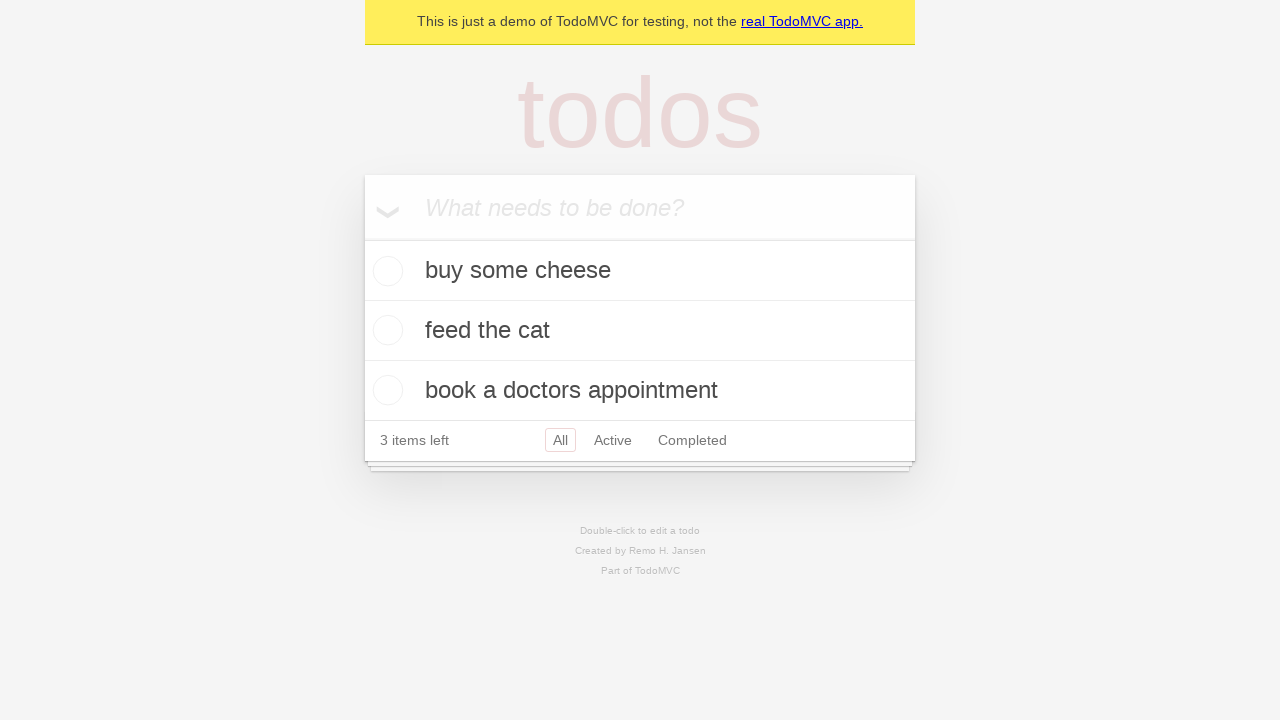

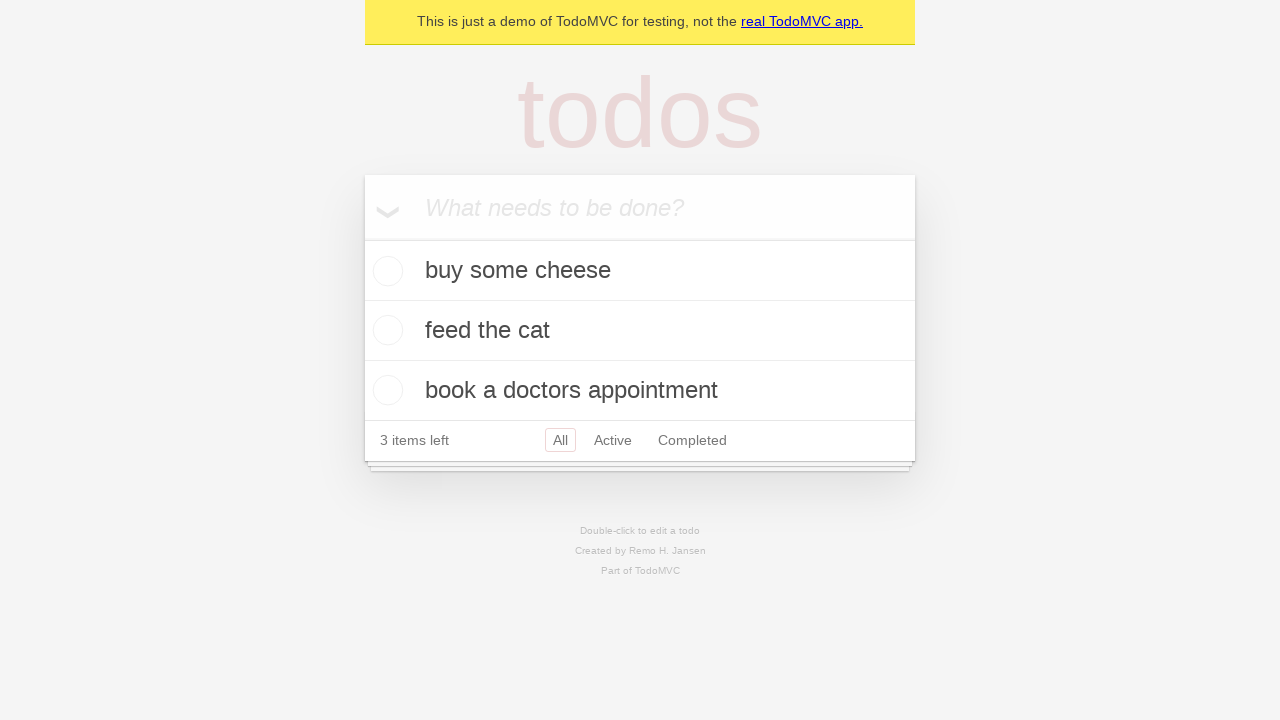